Tests registration form validation by submitting empty data and verifying all required field error messages are displayed

Starting URL: https://alada.vn/tai-khoan/dang-ky.html

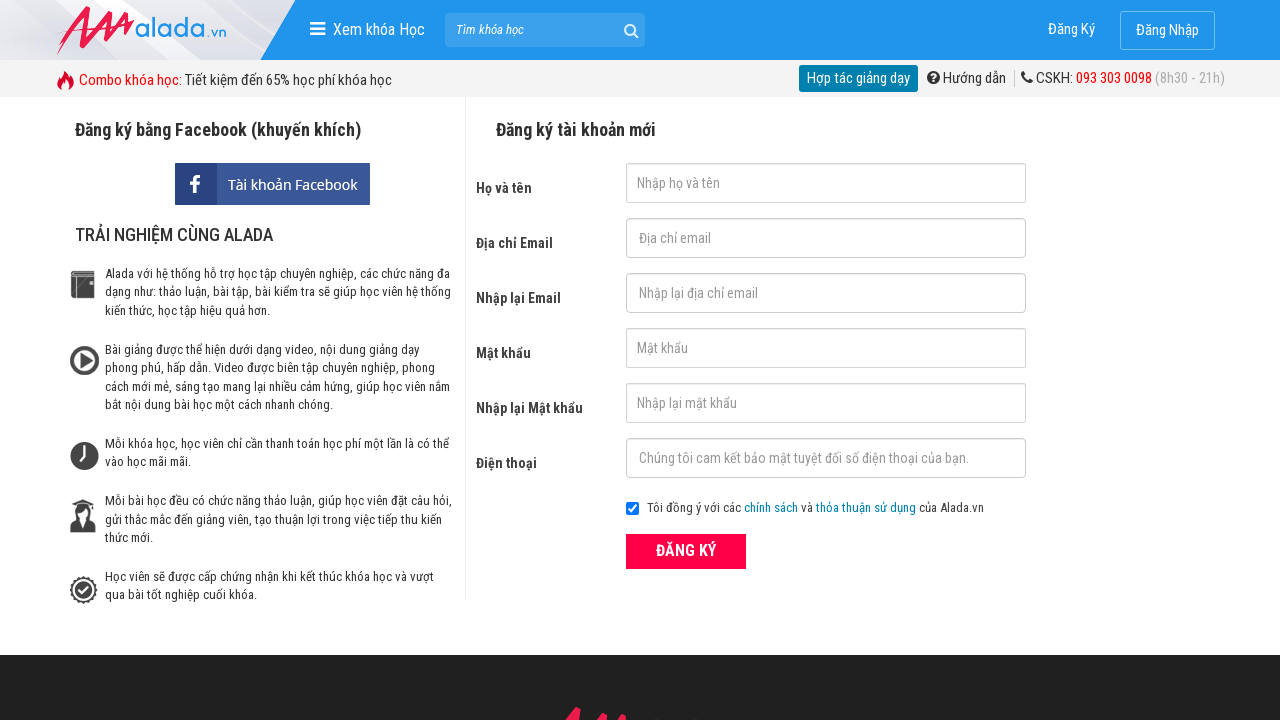

Cleared first name field on #txtFirstname
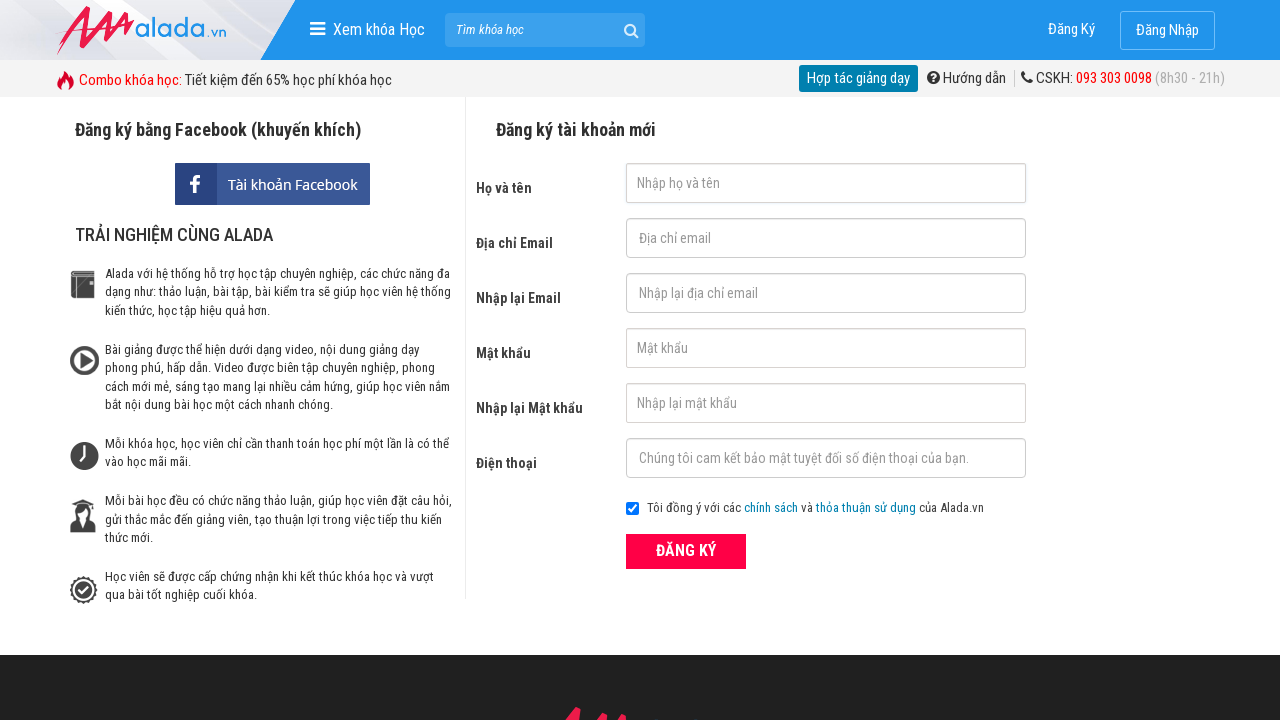

Cleared email field on #txtEmail
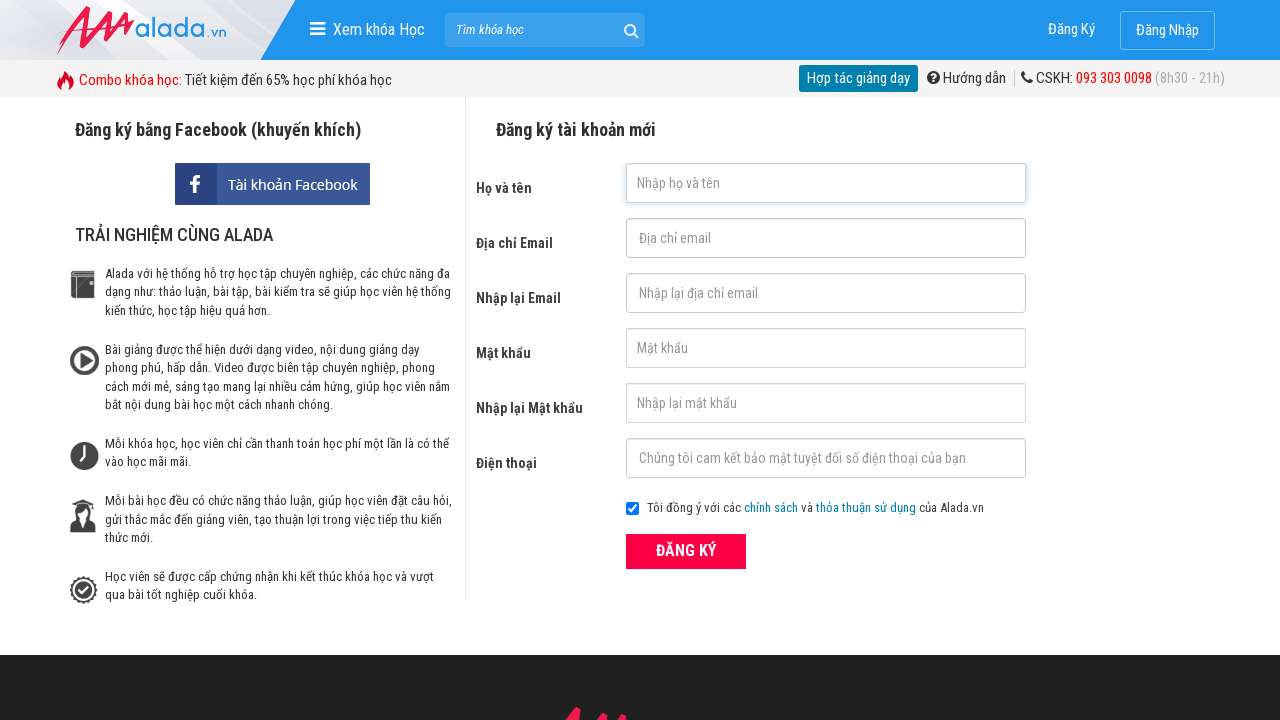

Cleared confirm email field on #txtCEmail
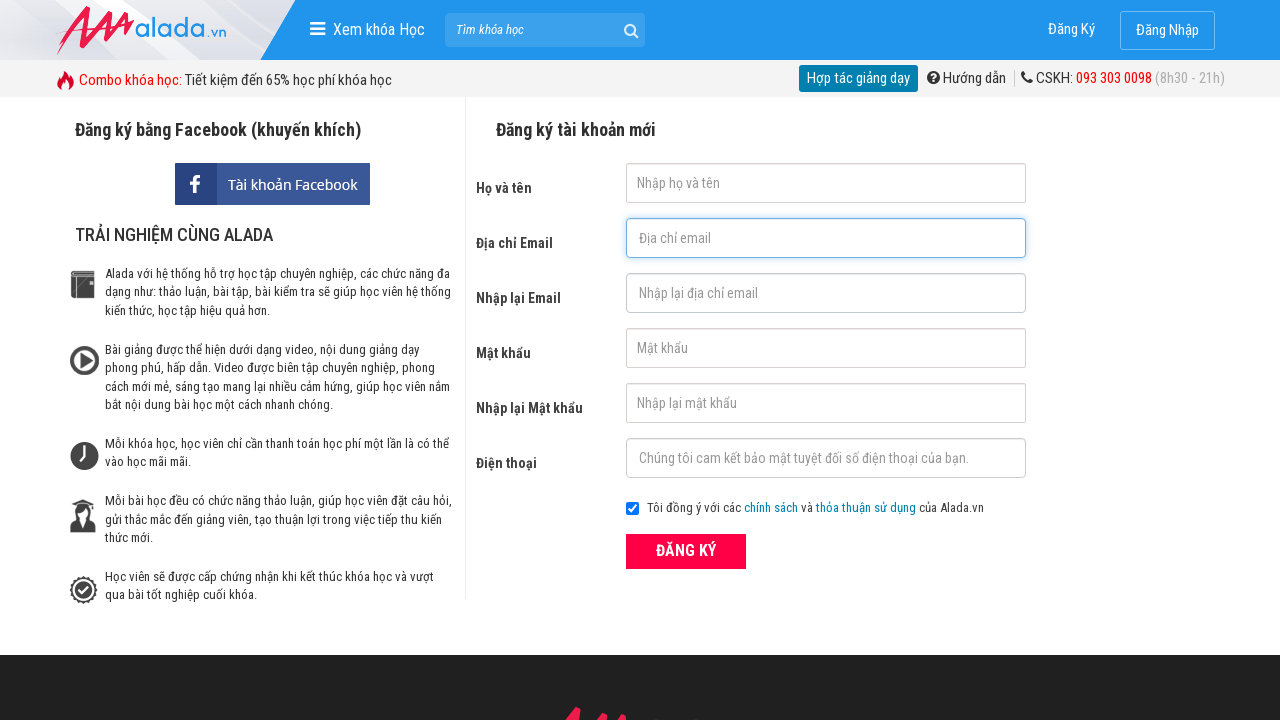

Cleared password field on #txtPassword
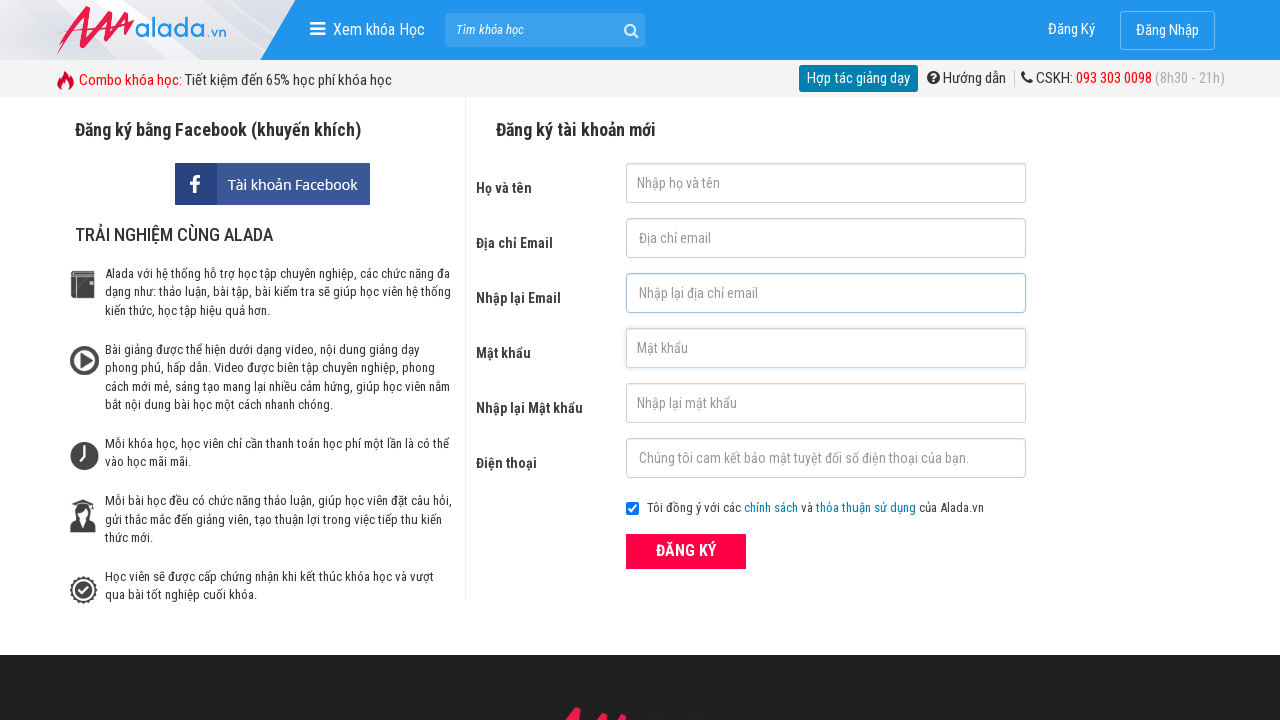

Cleared confirm password field on #txtCPassword
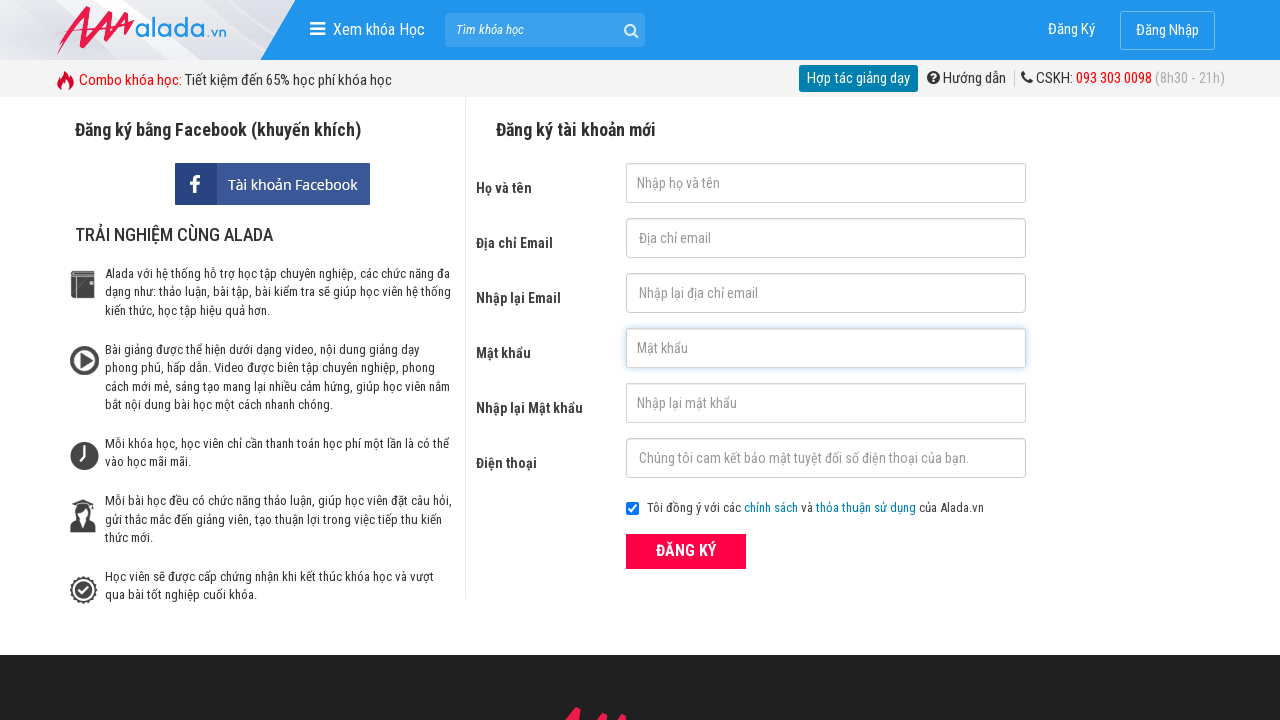

Cleared phone field on #txtPhone
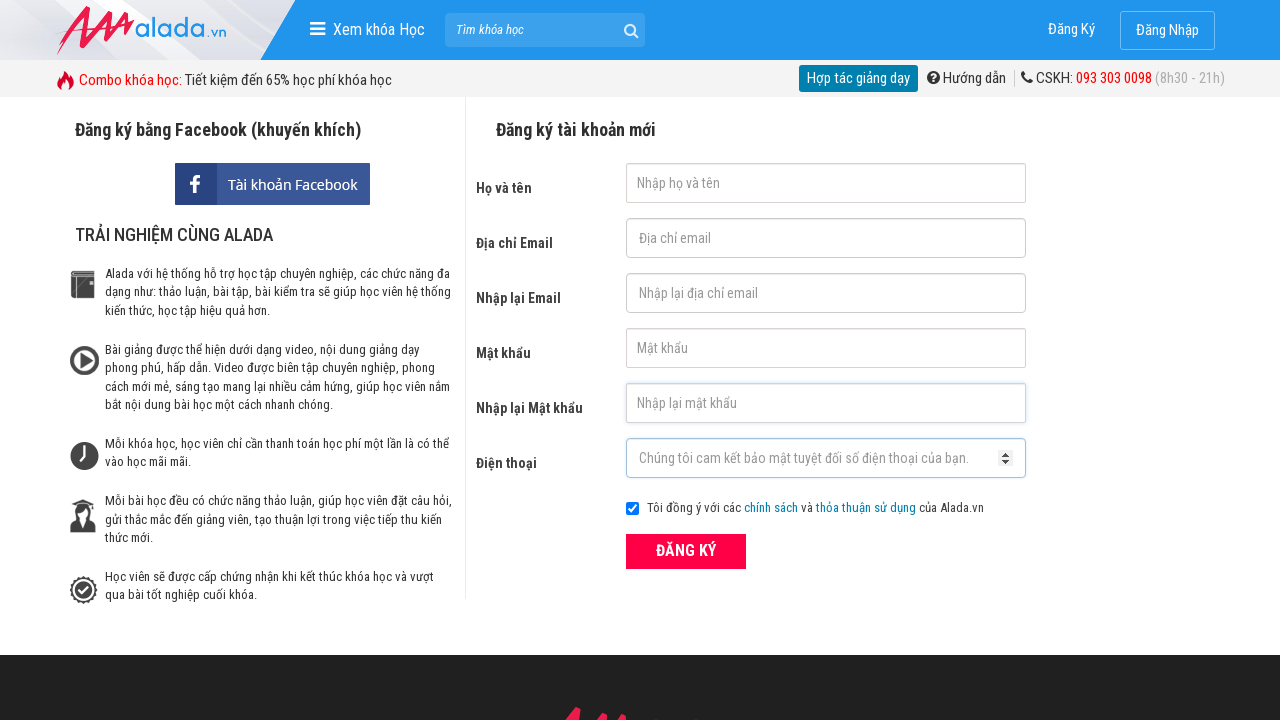

Clicked ĐĂNG KÝ (register) button to submit empty form at (686, 551) on xpath=//button[text()='ĐĂNG KÝ' and @type='submit']
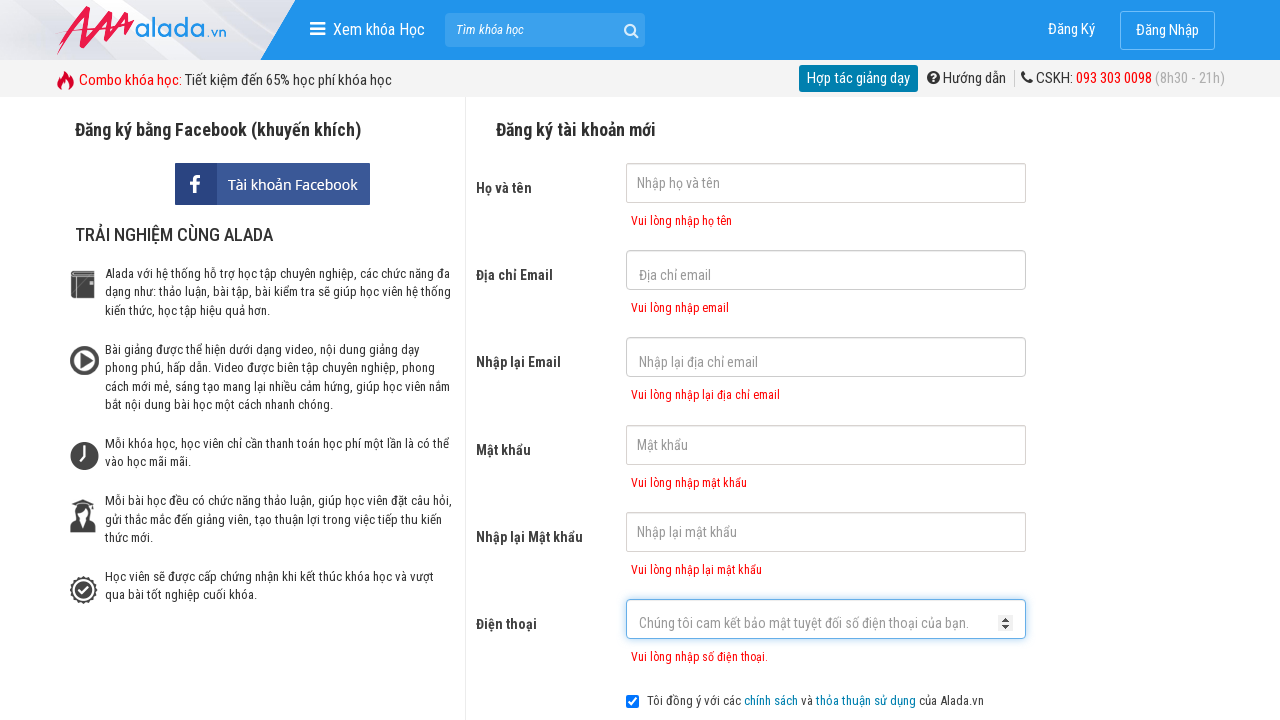

First name error message appeared after form submission
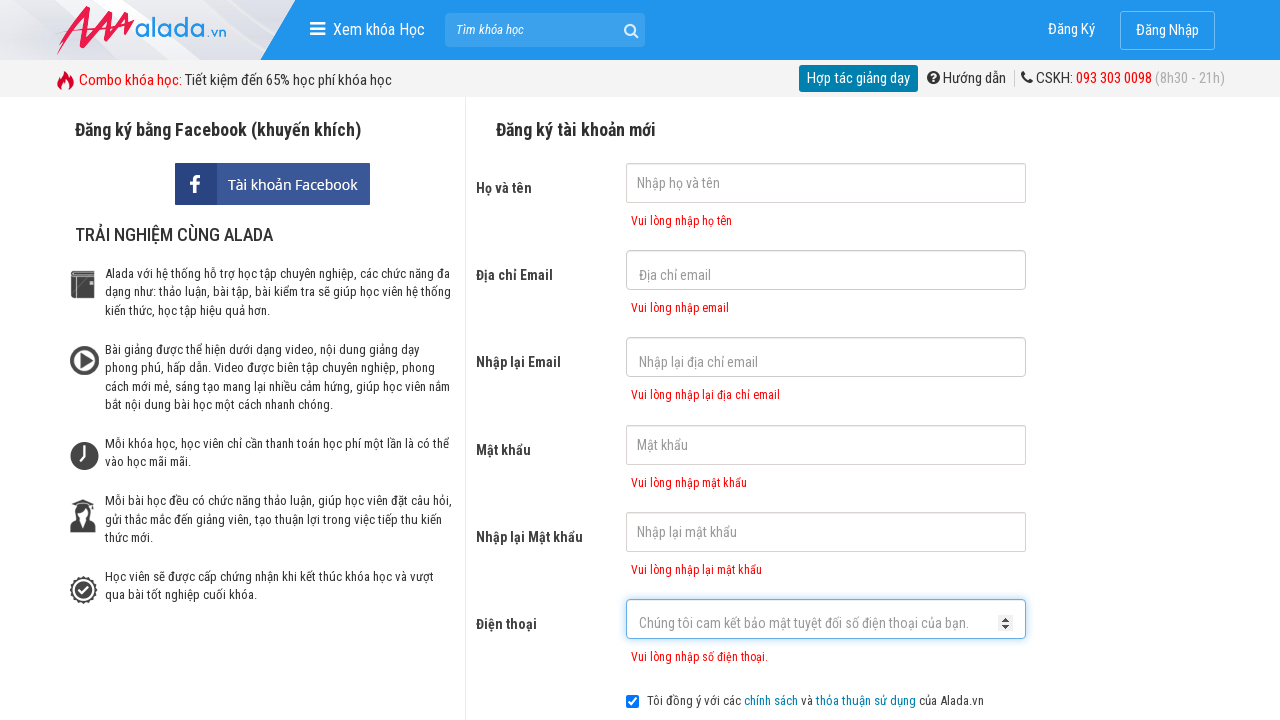

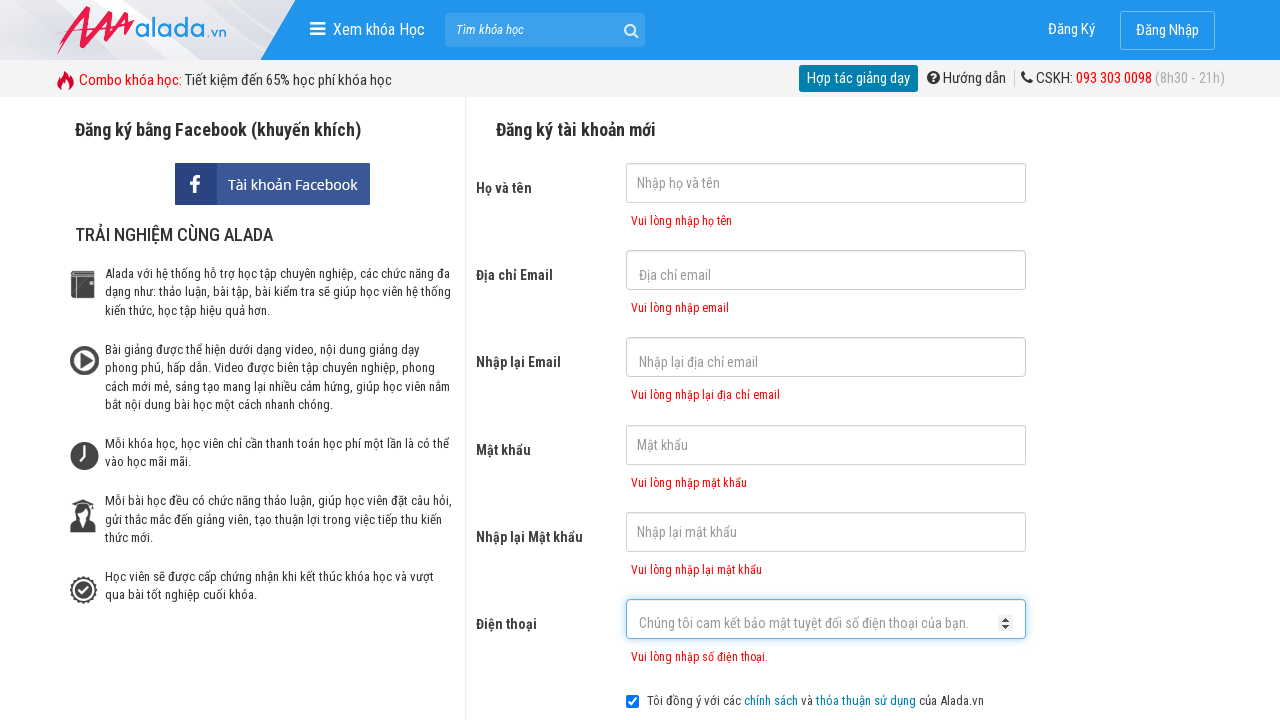